Tests auto-suggest dropdown functionality by typing a partial country name, selecting "India" from suggestions, and clicking a checkbox on a practice form page

Starting URL: https://rahulshettyacademy.com/dropdownsPractise/

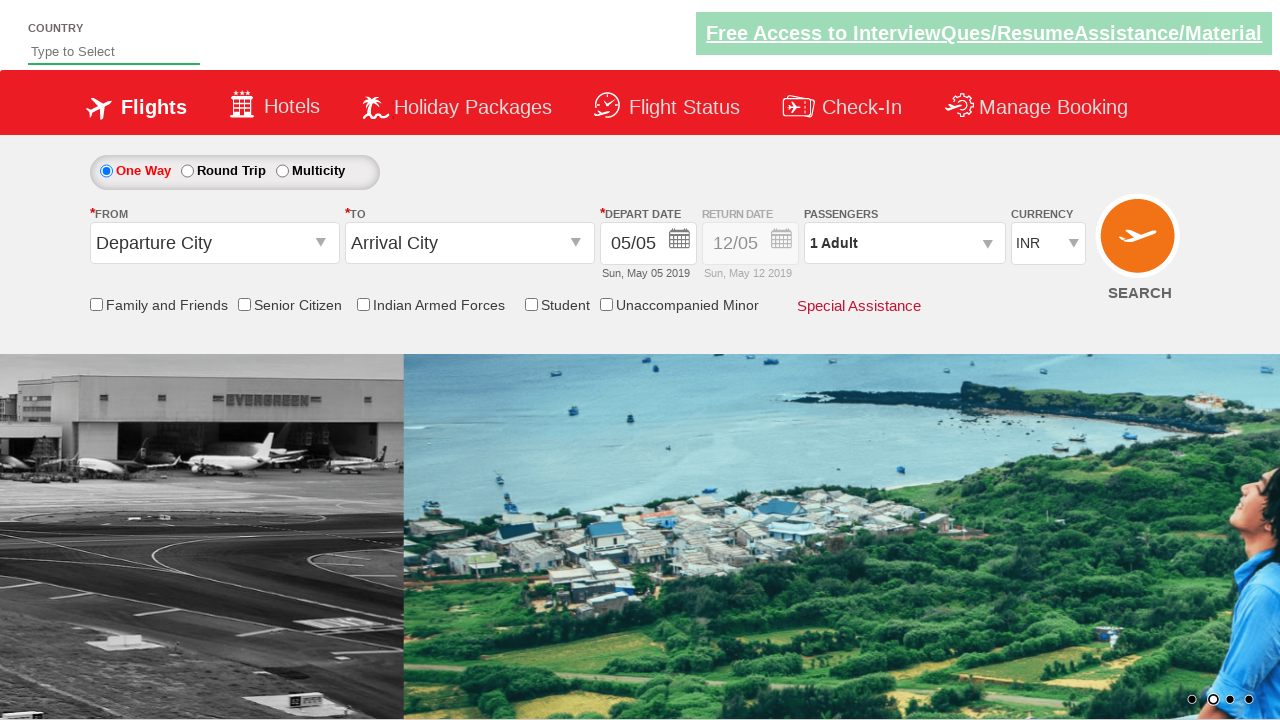

Typed 'ind' in auto-suggest field to trigger dropdown on #autosuggest
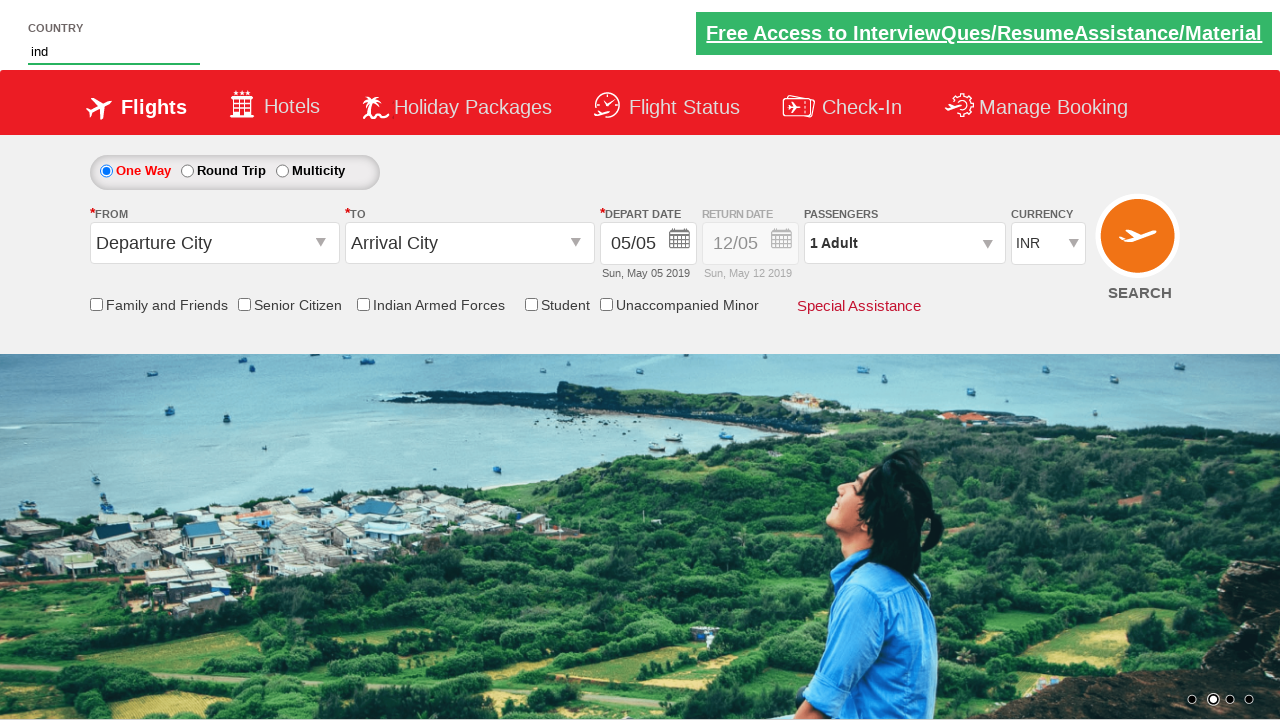

Auto-suggest dropdown appeared with suggestions
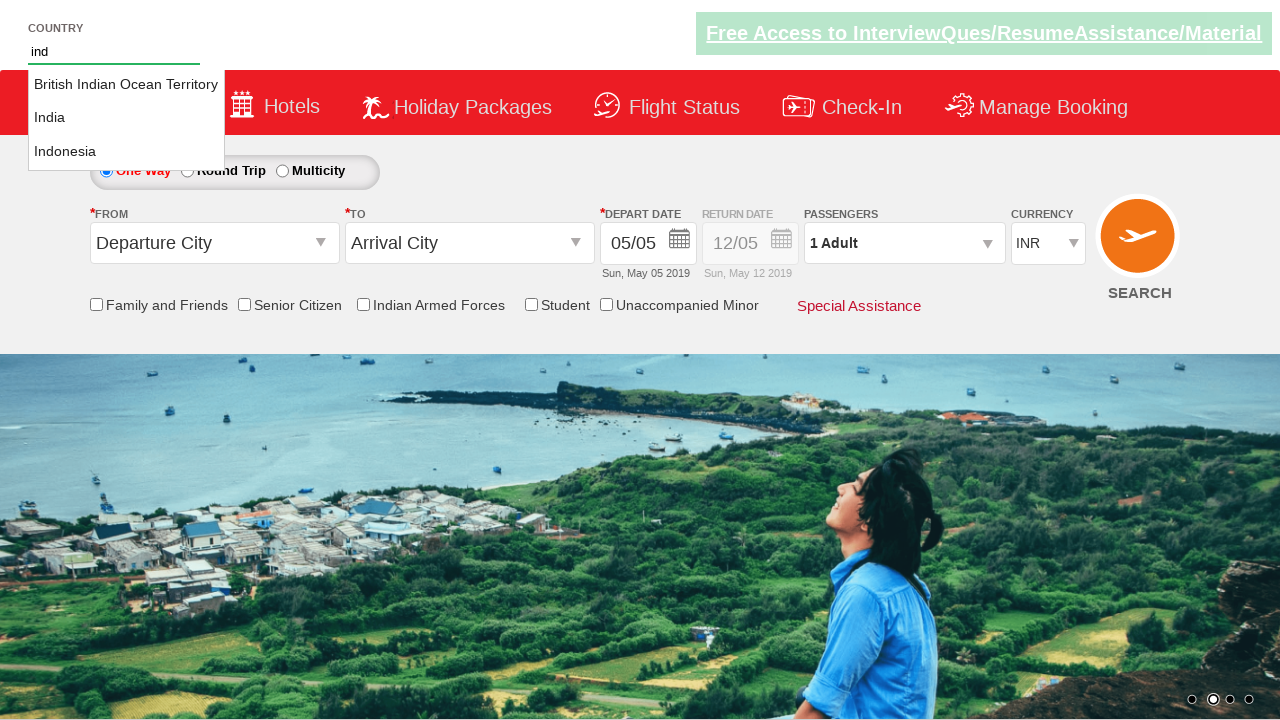

Selected 'India' from auto-suggest dropdown at (126, 118) on li.ui-menu-item a >> nth=1
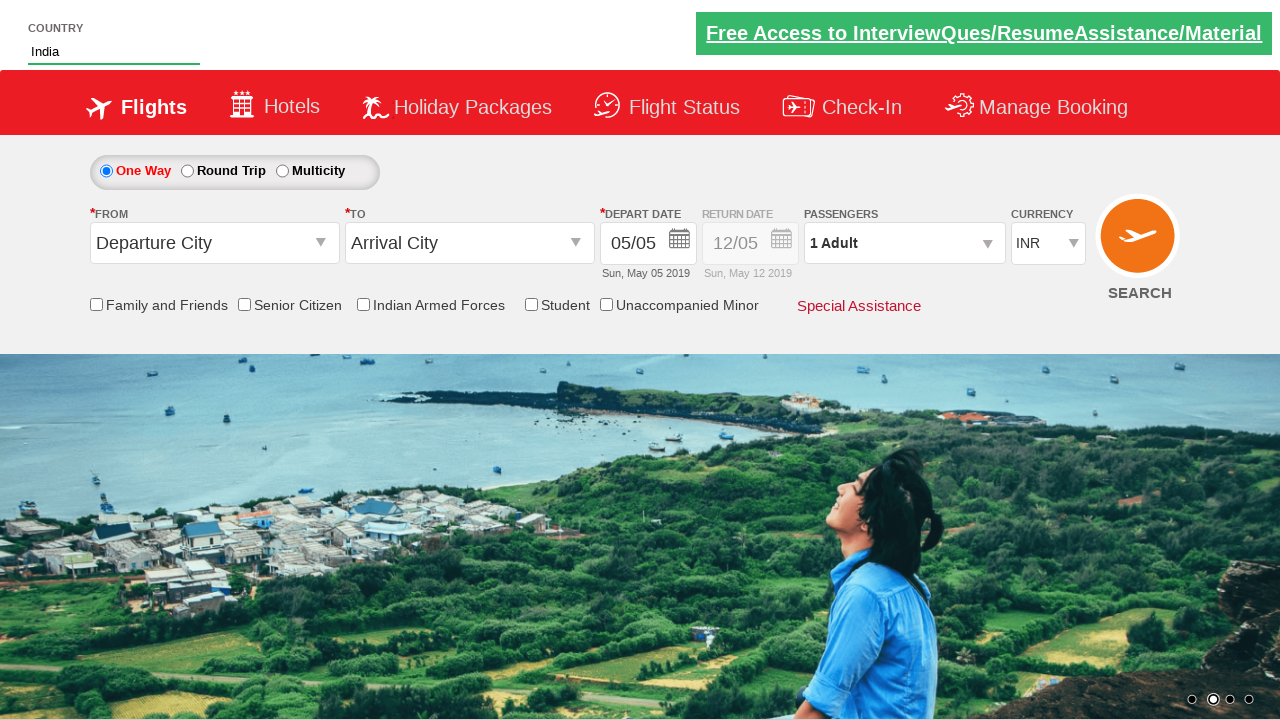

Clicked friends and family checkbox at (96, 304) on input[name*='friendsandfamily']
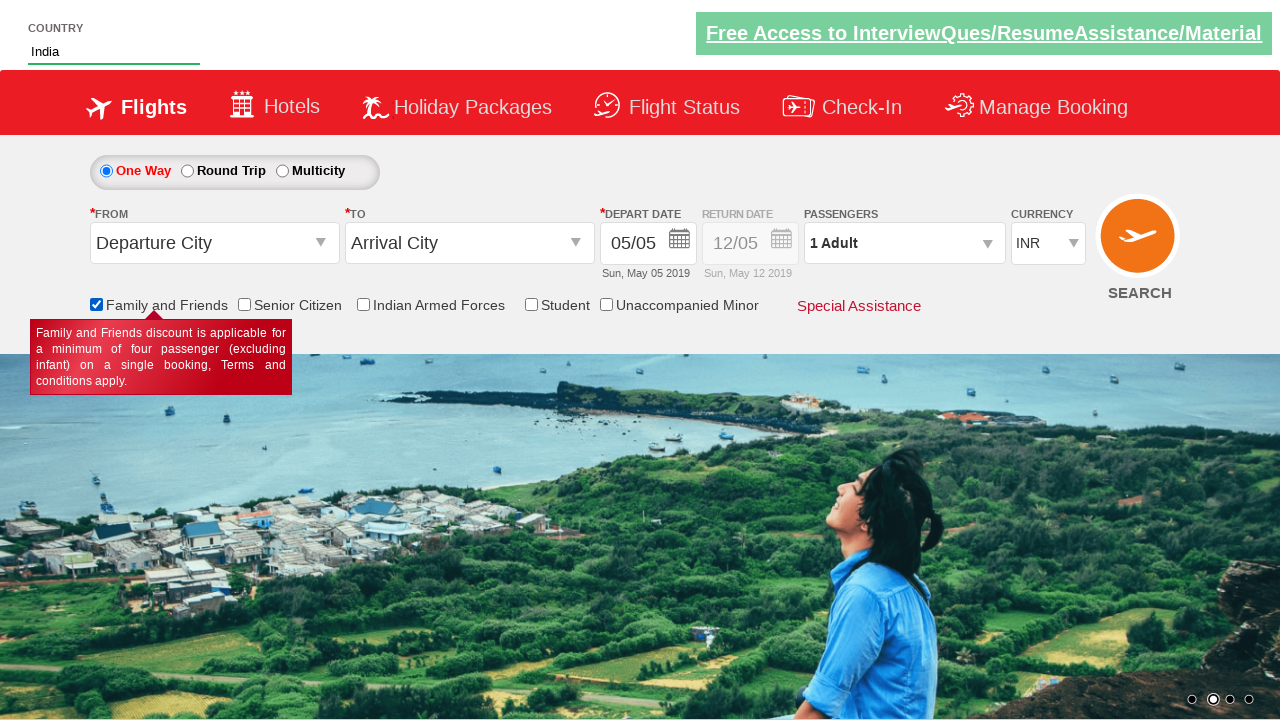

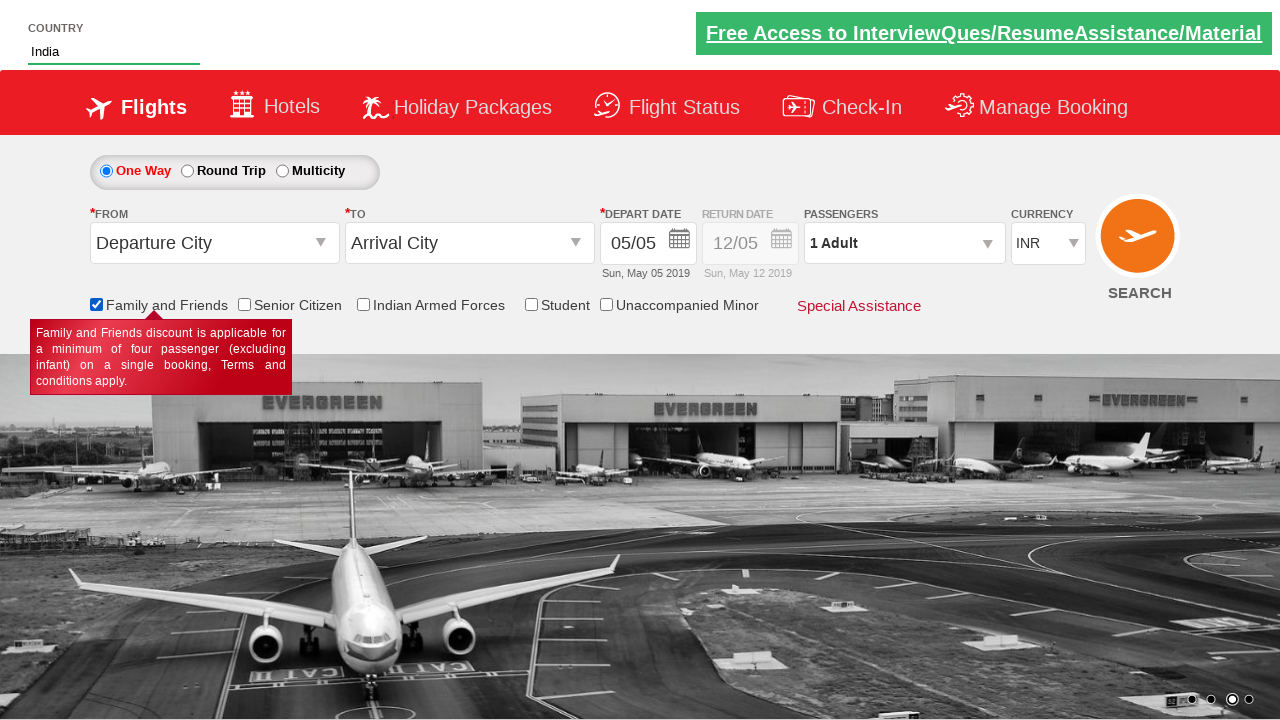